Tests the Catalog page by clicking the Catalog link and verifying the cat image source

Starting URL: https://cs1632.appspot.com/

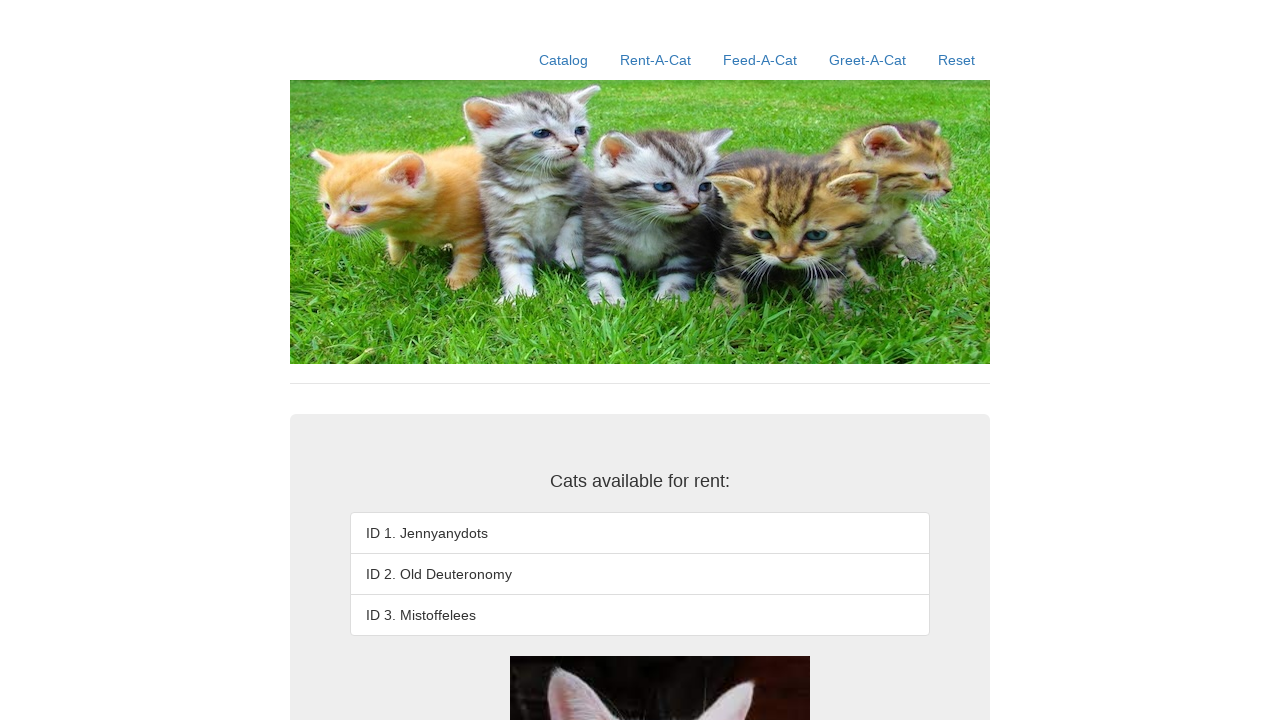

Waited for Old Deuteronomy image to be visible on initial page
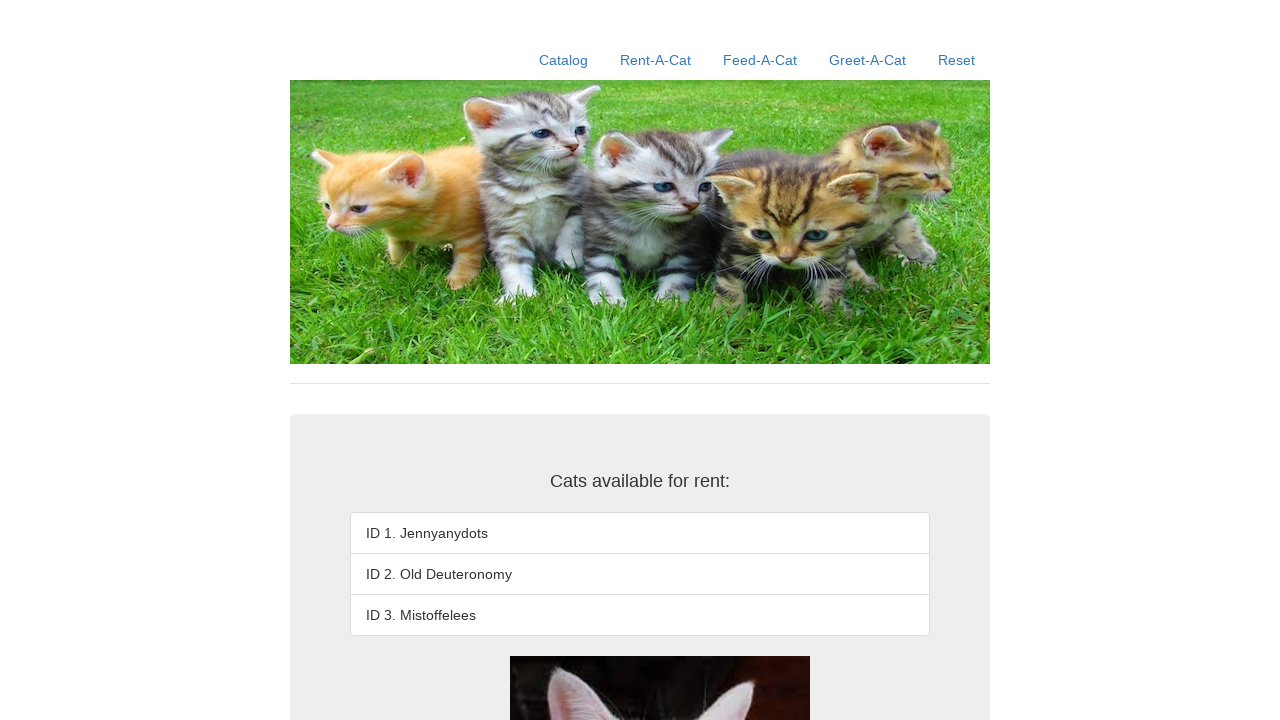

Clicked Catalog link at (564, 60) on text=Catalog
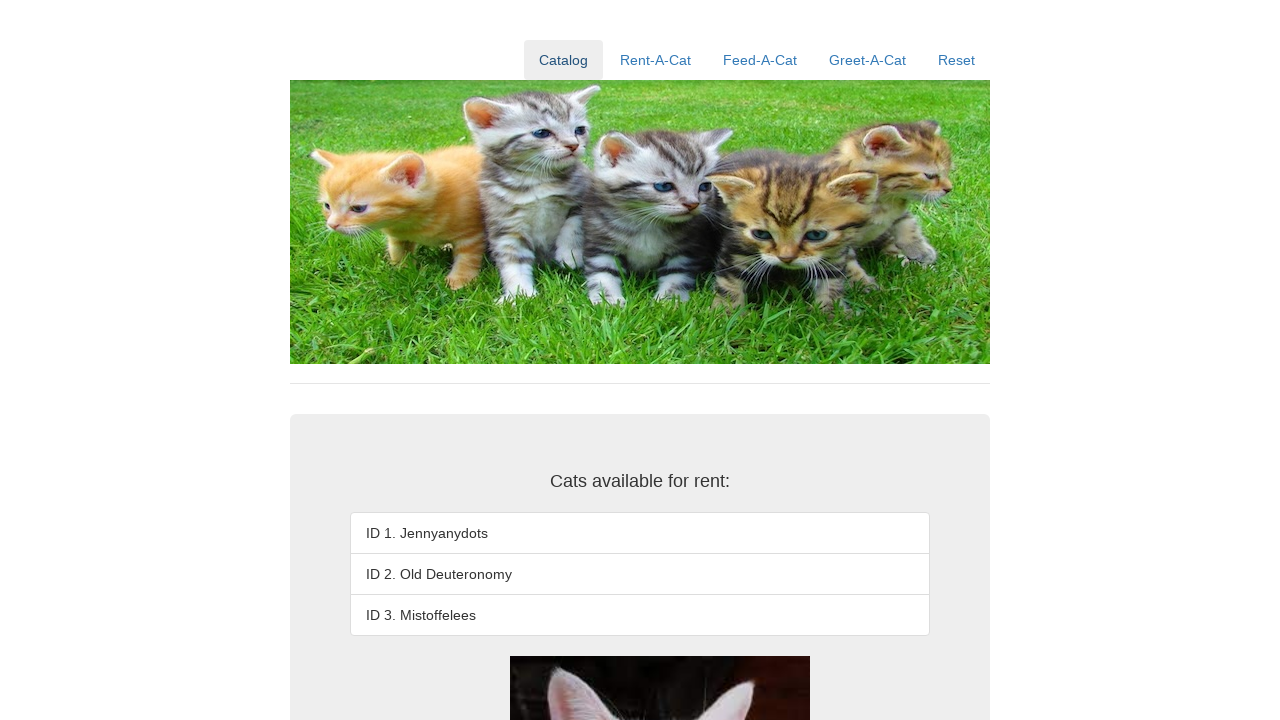

Catalog page loaded and Old Deuteronomy cat image verified
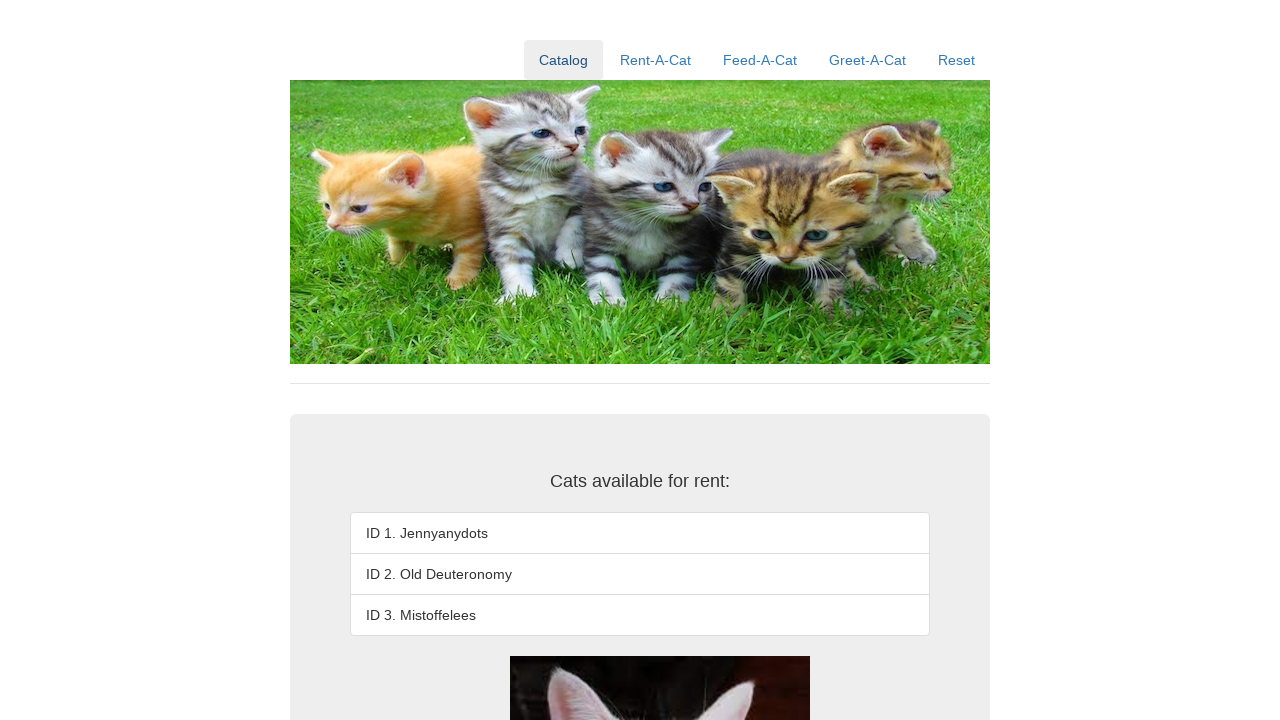

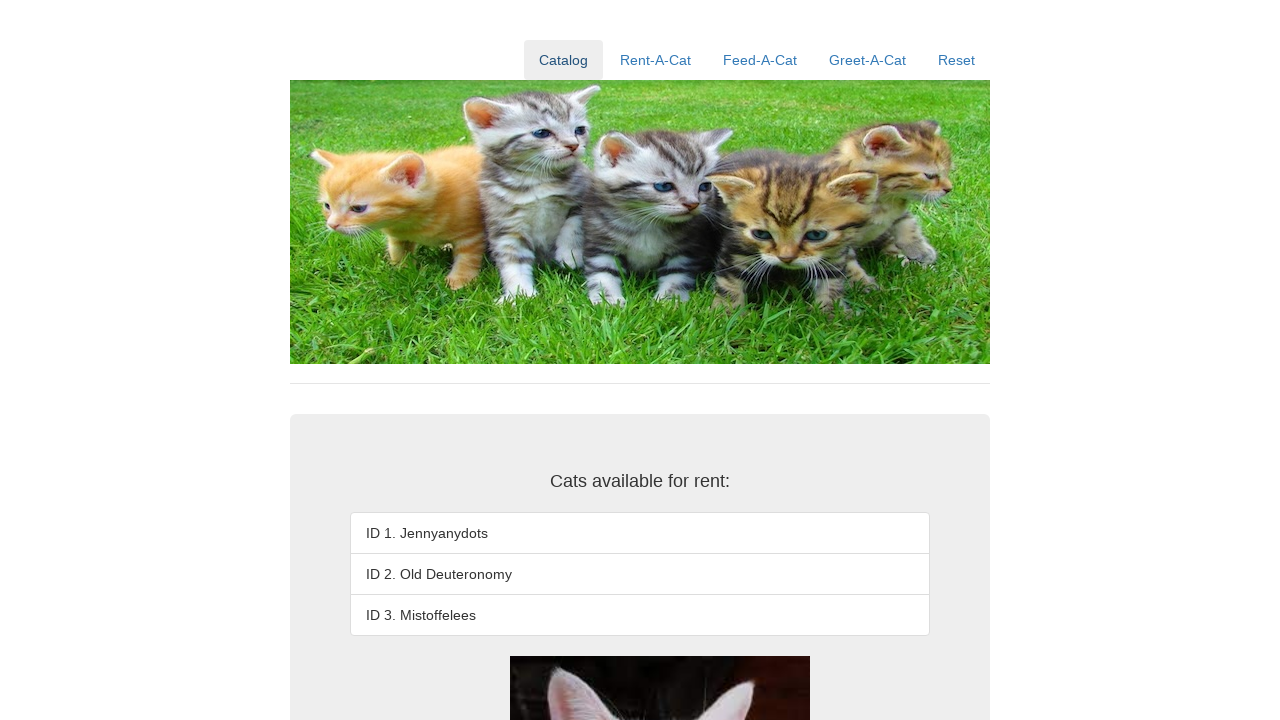